Tests selecting an option from a dropdown using Playwright's built-in select method and verifies the selection.

Starting URL: http://the-internet.herokuapp.com/dropdown

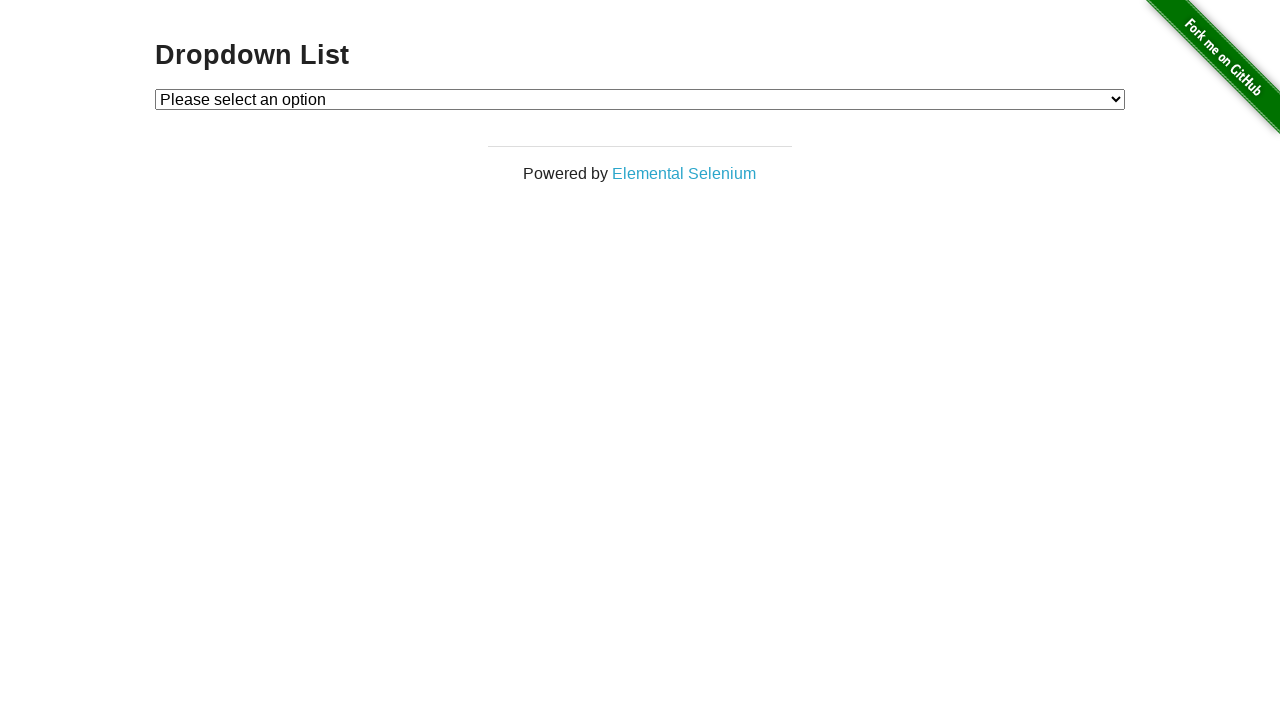

Selected 'Option 1' from dropdown using select method on #dropdown
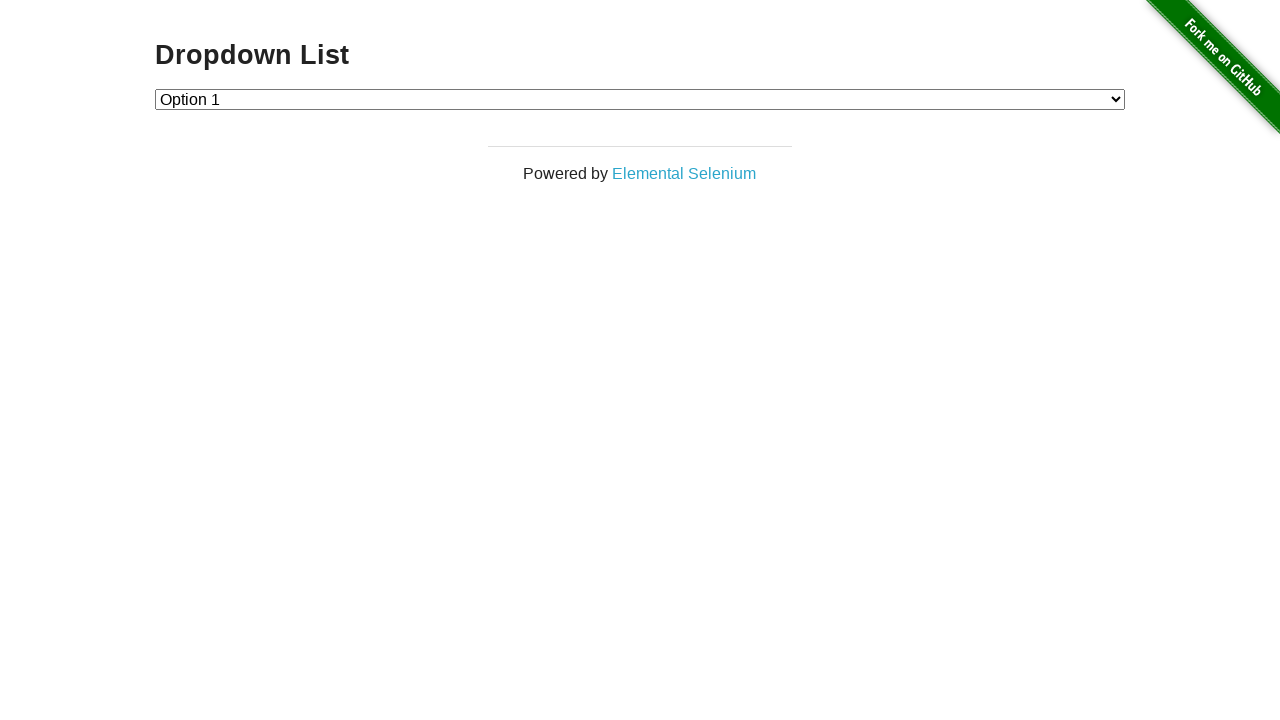

Retrieved selected option text from dropdown
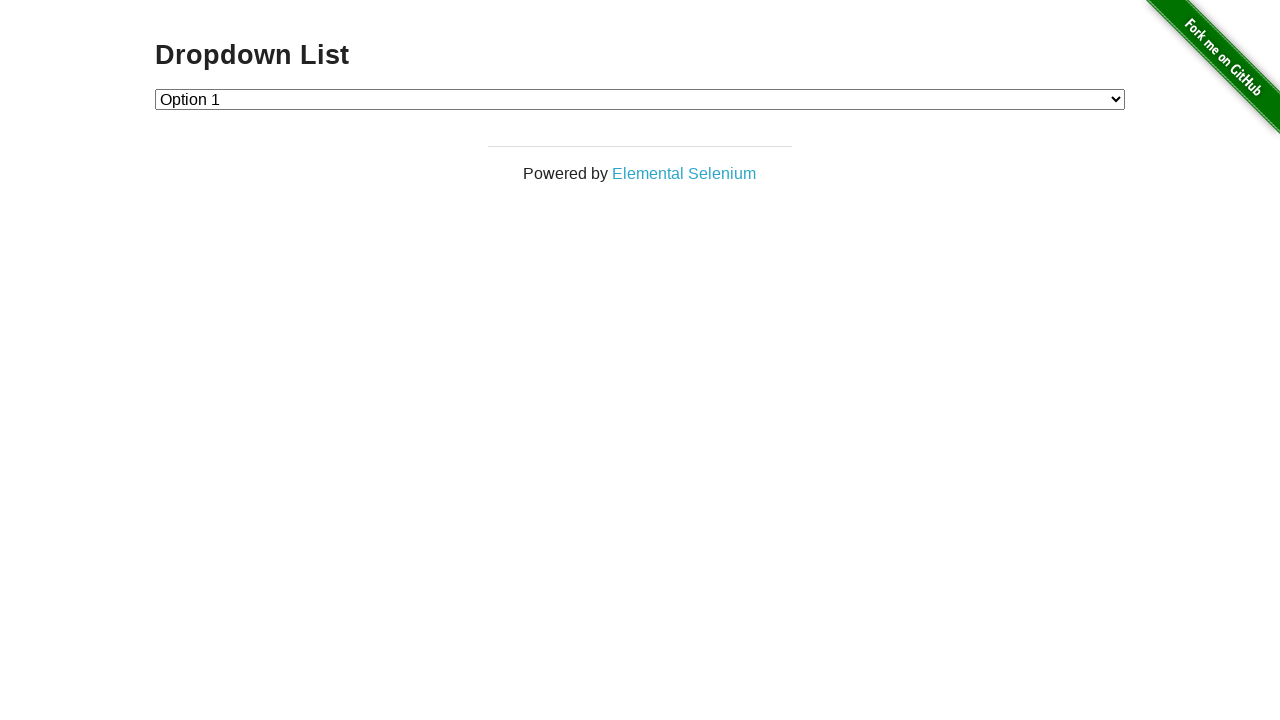

Verified that 'Option 1' is correctly selected in dropdown
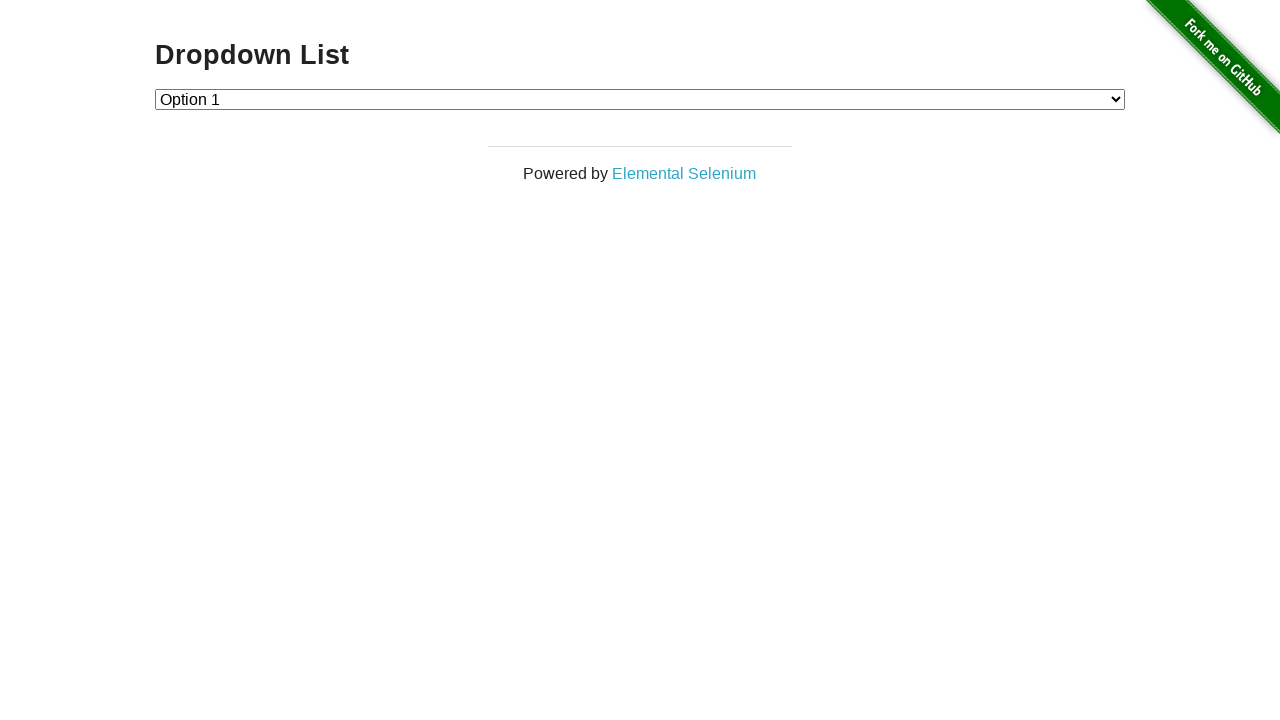

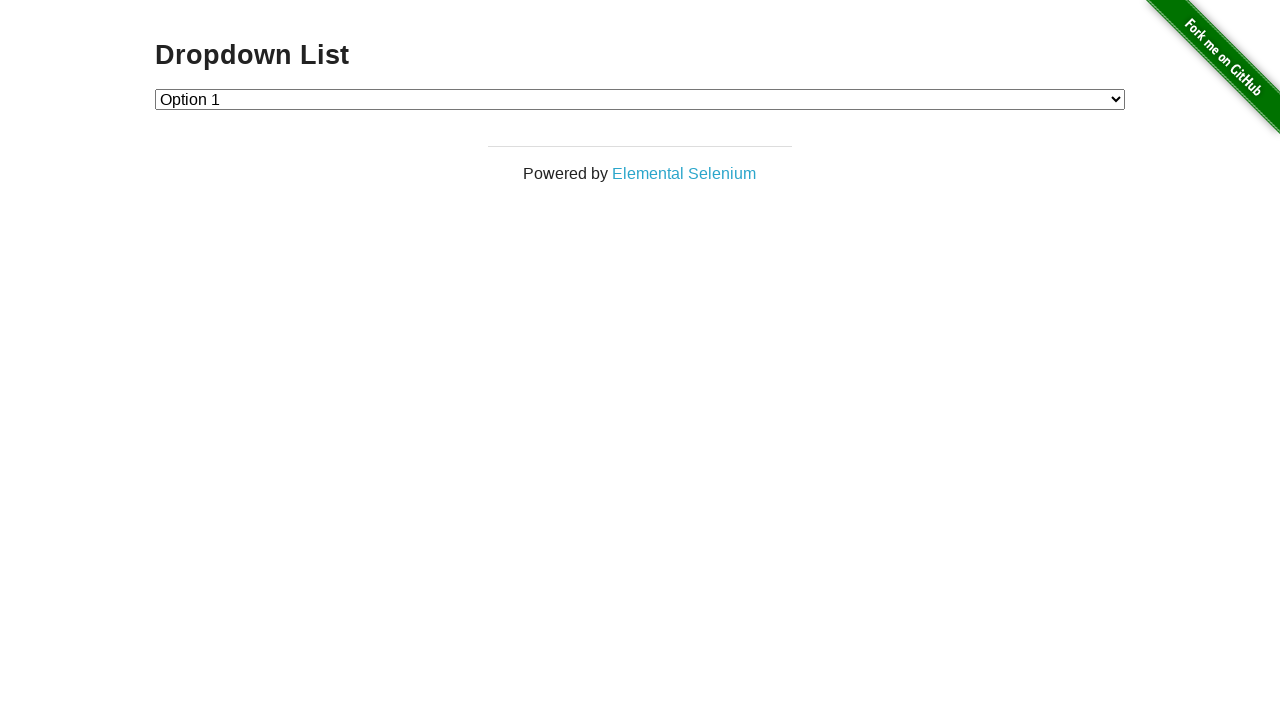